Checks page performance metrics by measuring load time and verifying DOM content loaded event timing.

Starting URL: https://pinoypetplan.com/category/dogs/

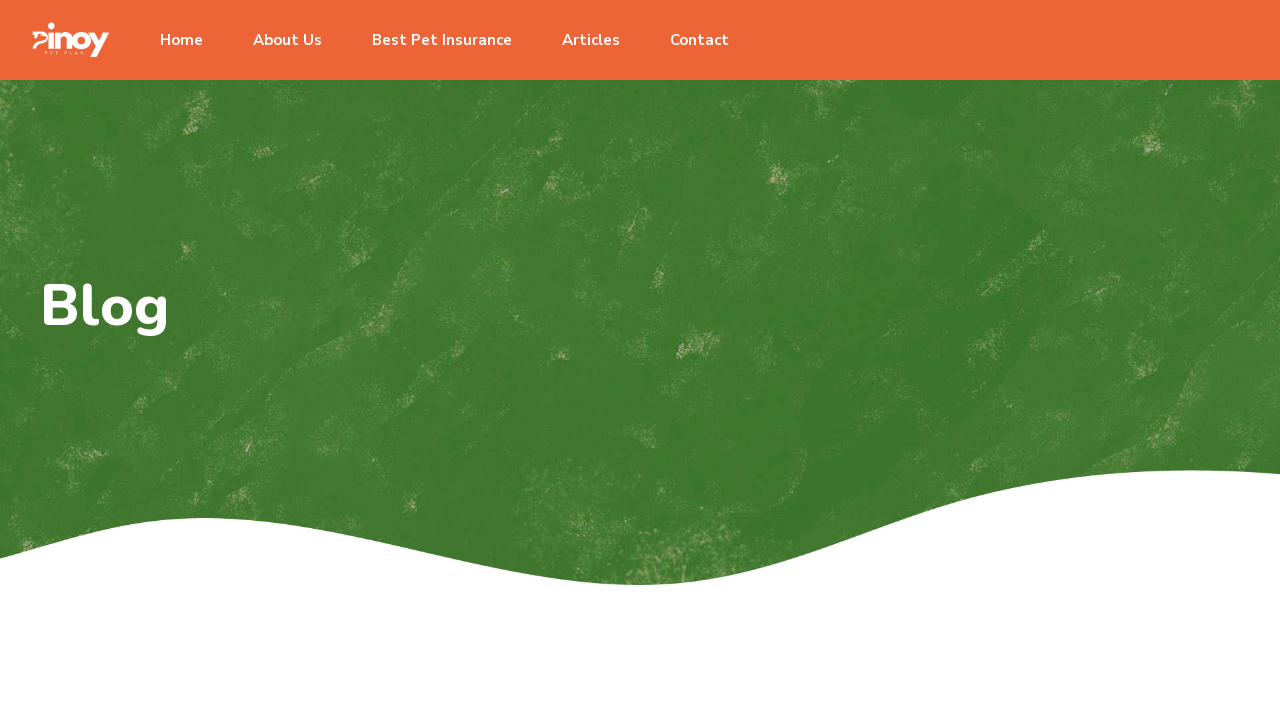

Reloaded the page at https://pinoypetplan.com/category/dogs/
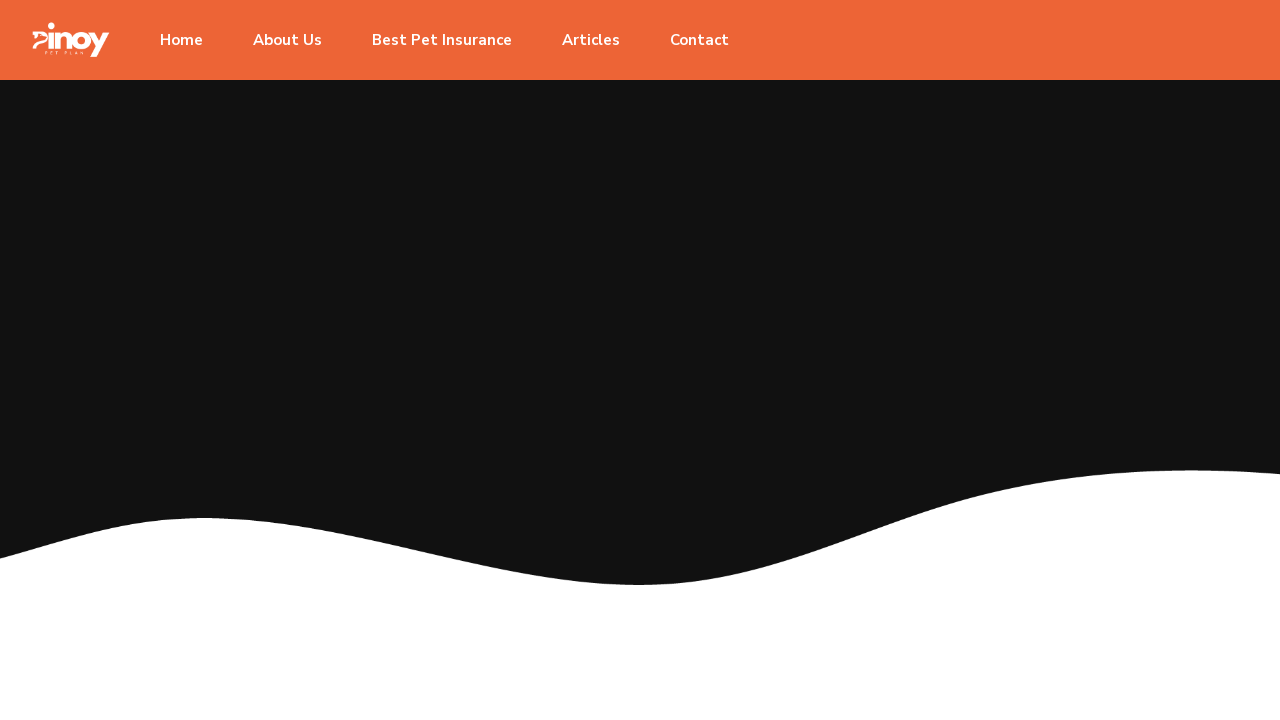

Waited for page to reach networkidle load state
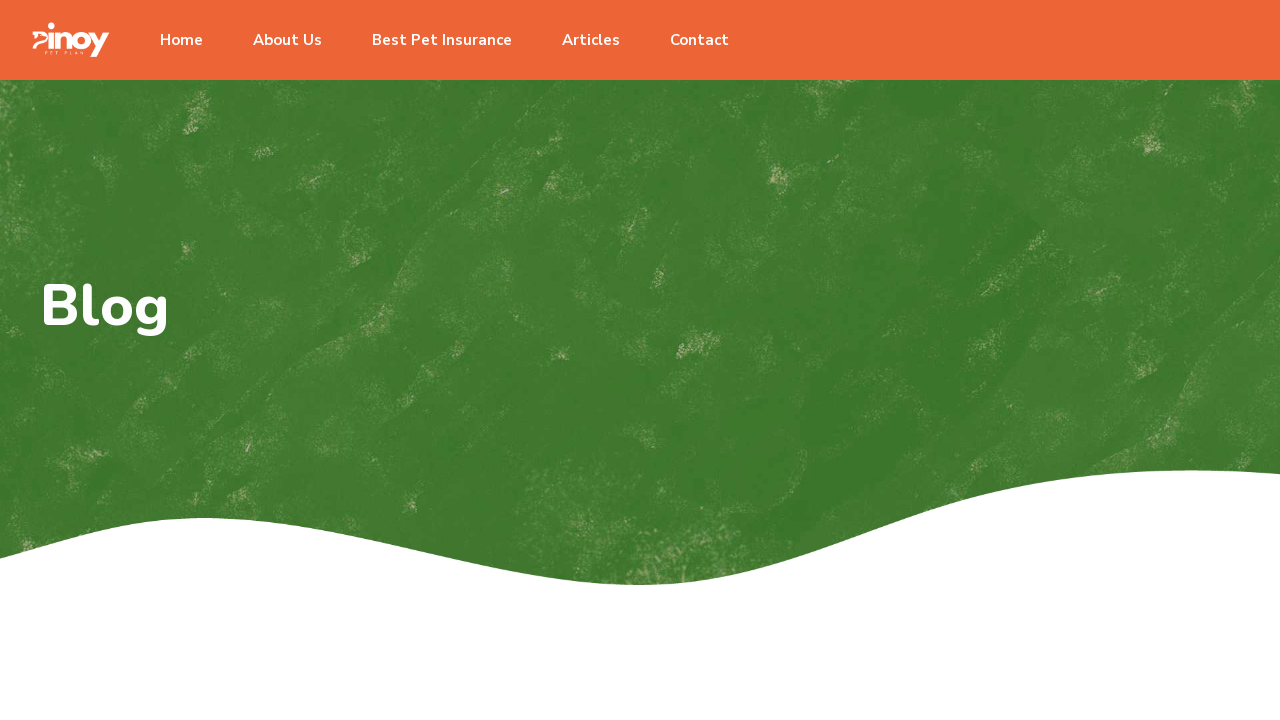

Verified page loaded within 15 seconds (actual: 4046.66ms)
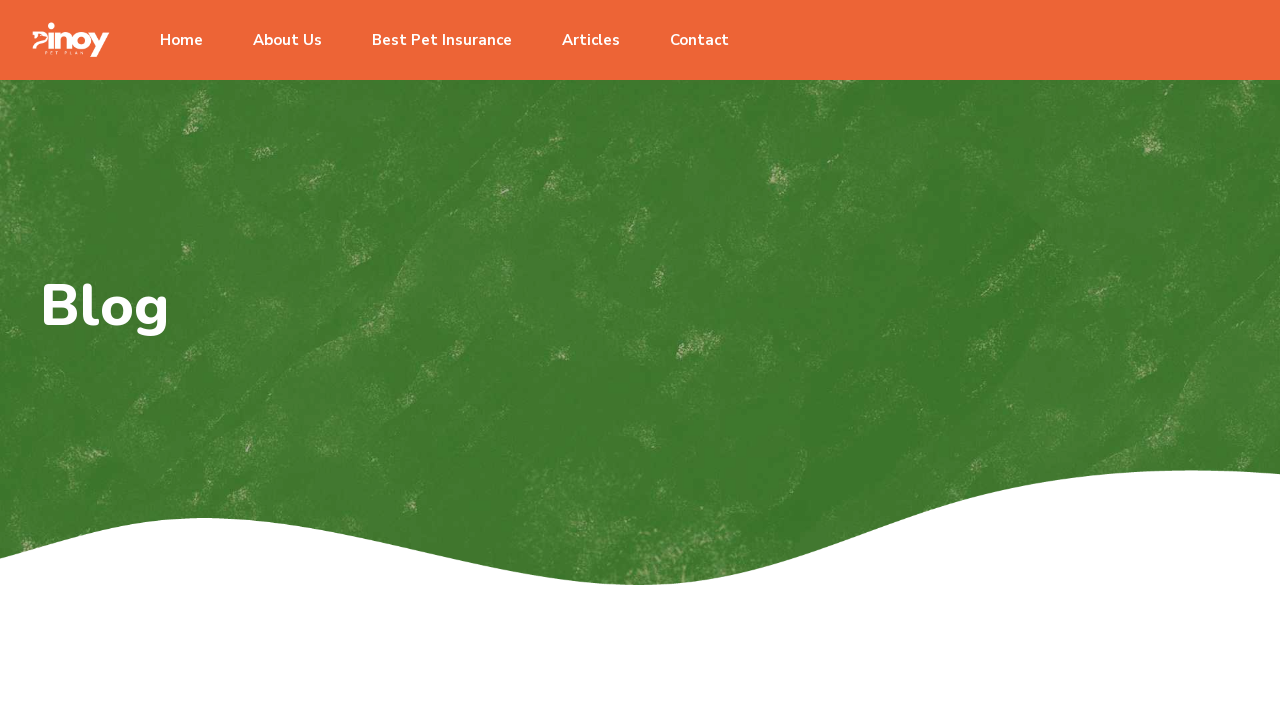

Retrieved performance metrics - DOM Content Loaded: 2612.50ms, Load Complete: 2938.60ms
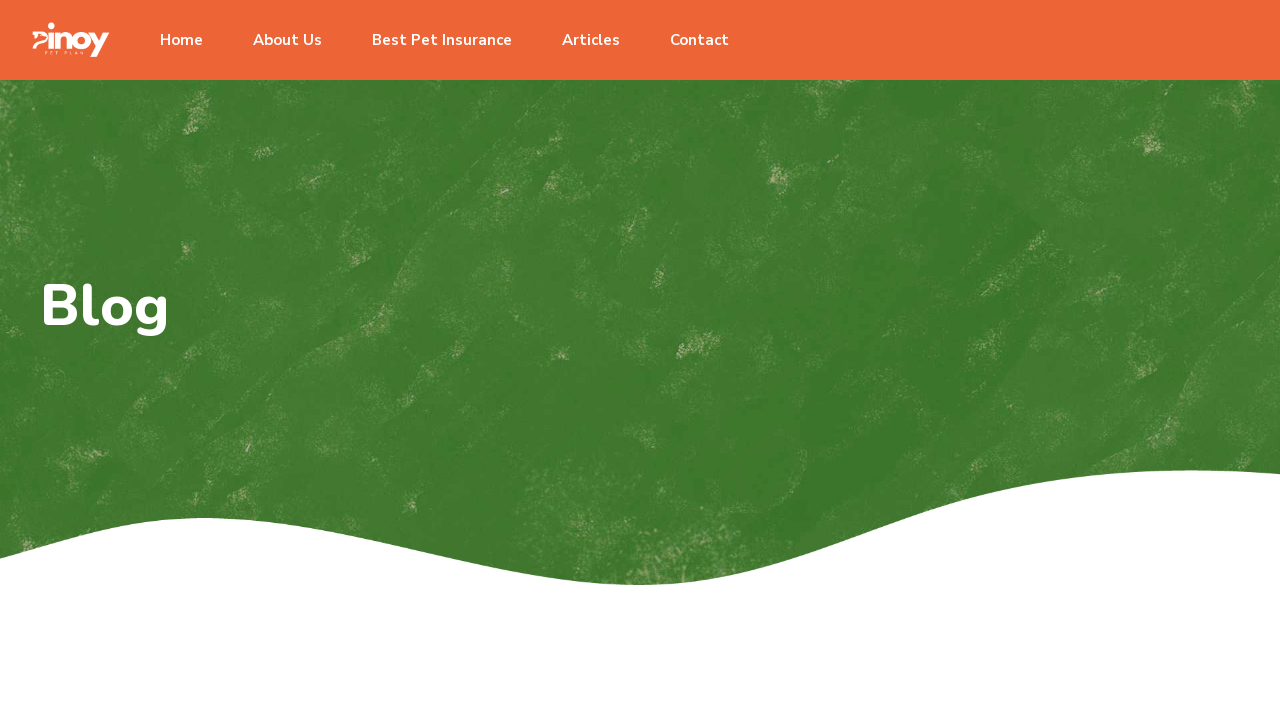

Verified DOM content loaded event timing is valid
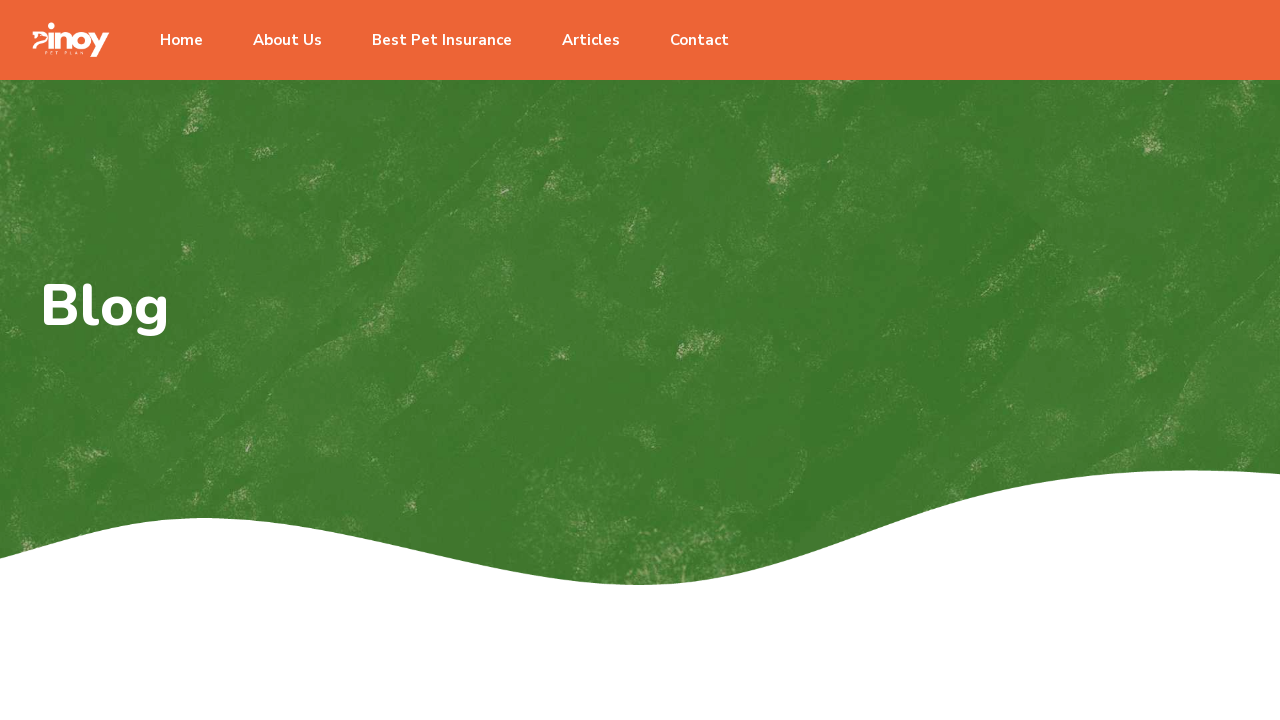

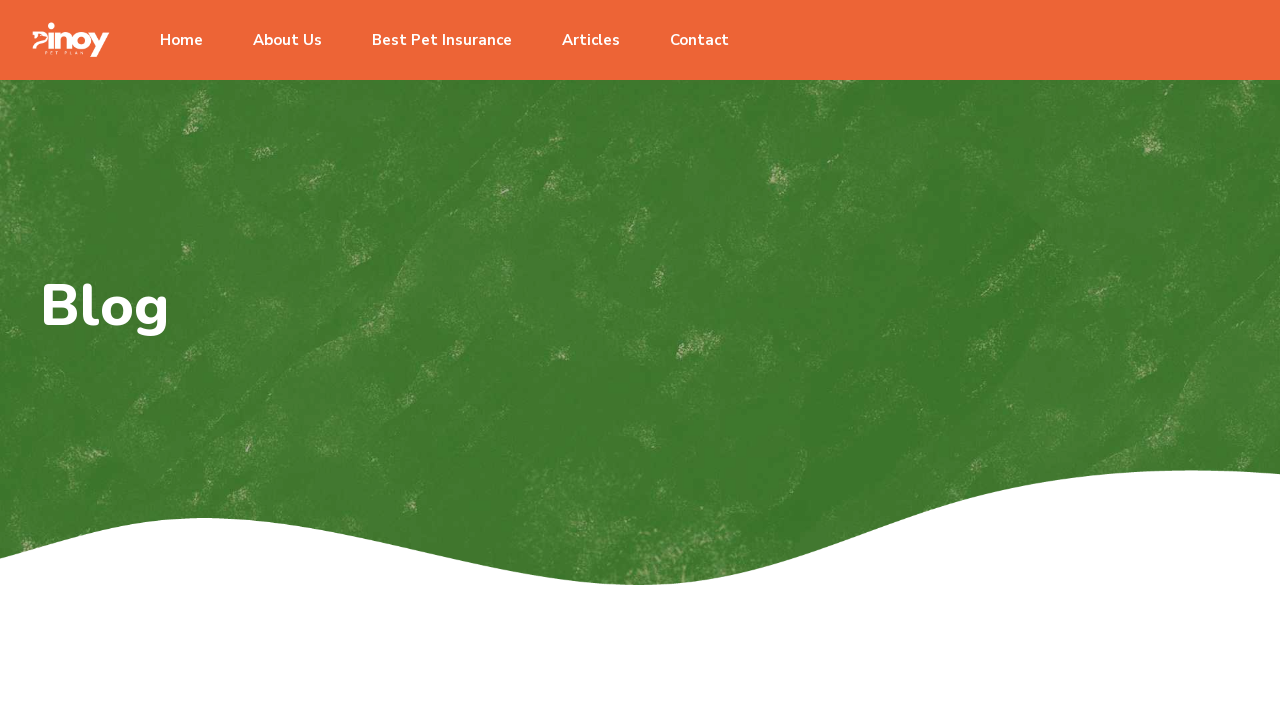